Tests applying multiple size filters - M and XL sizes together

Starting URL: https://shopify-eta-drab.vercel.app/#

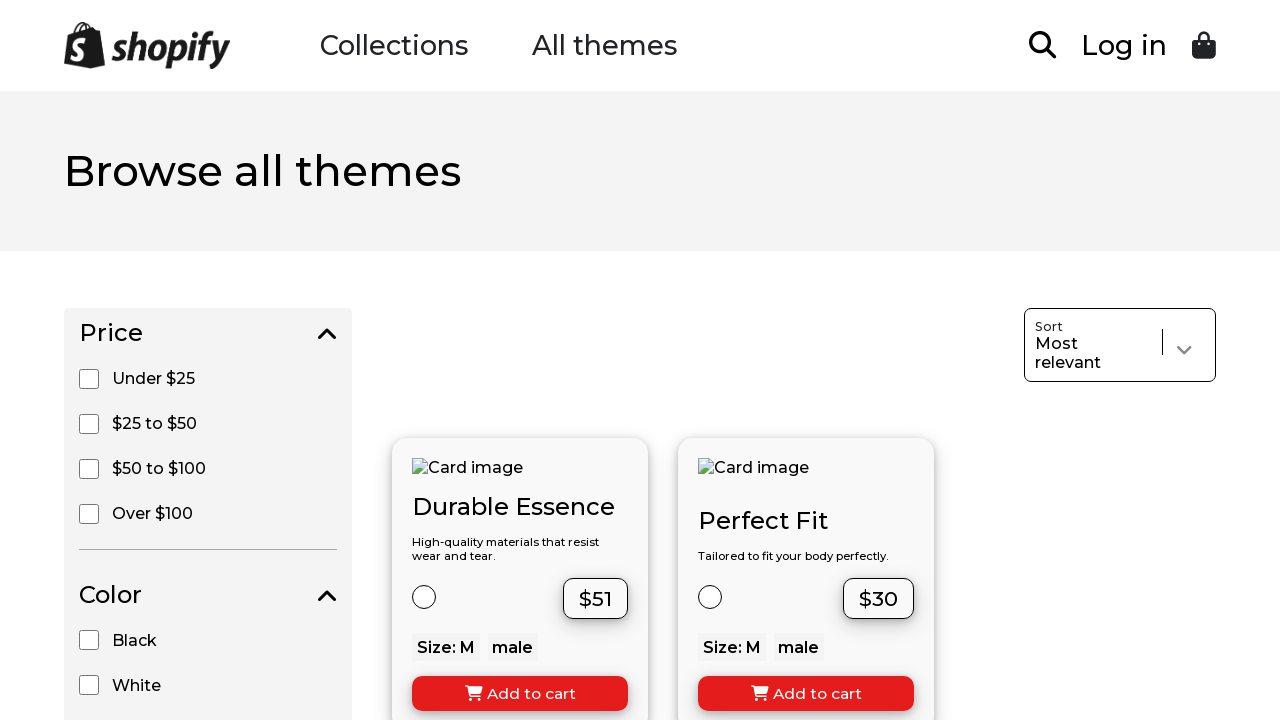

Clicked M size filter checkbox at (89, 361) on xpath=//input[@value='M']
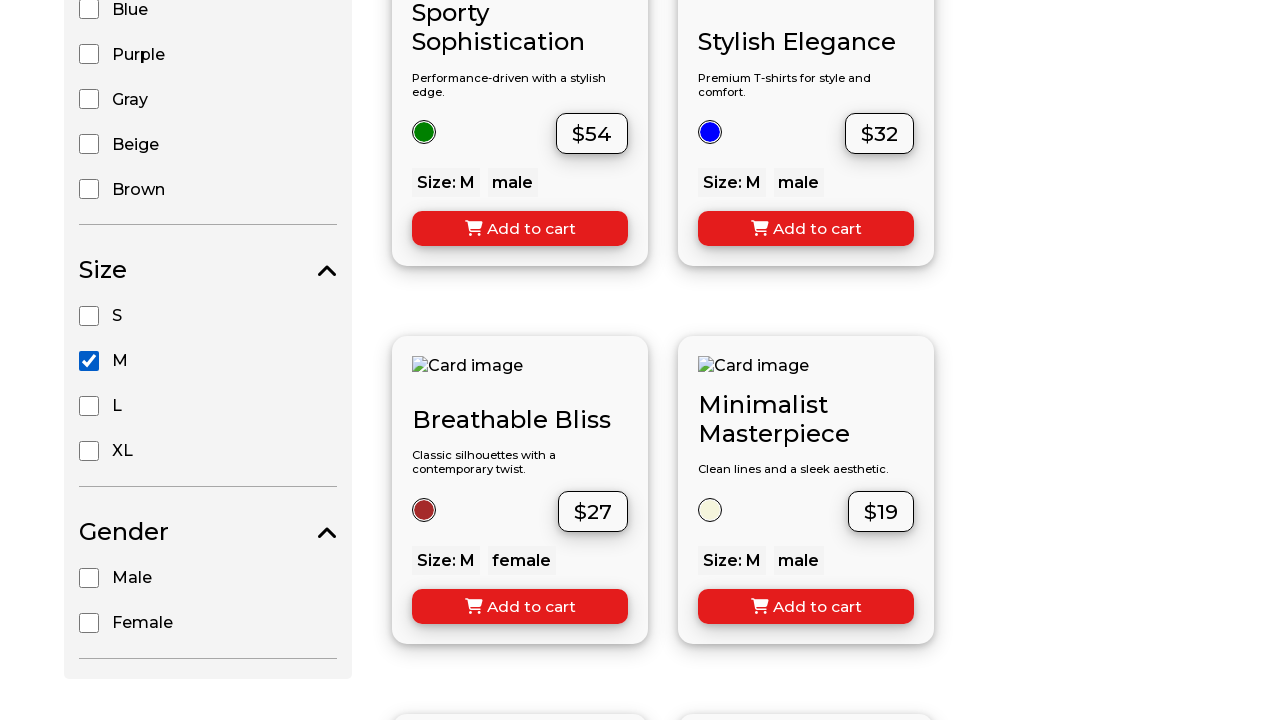

Clicked XL size filter checkbox at (89, 451) on xpath=//input[@value='XL']
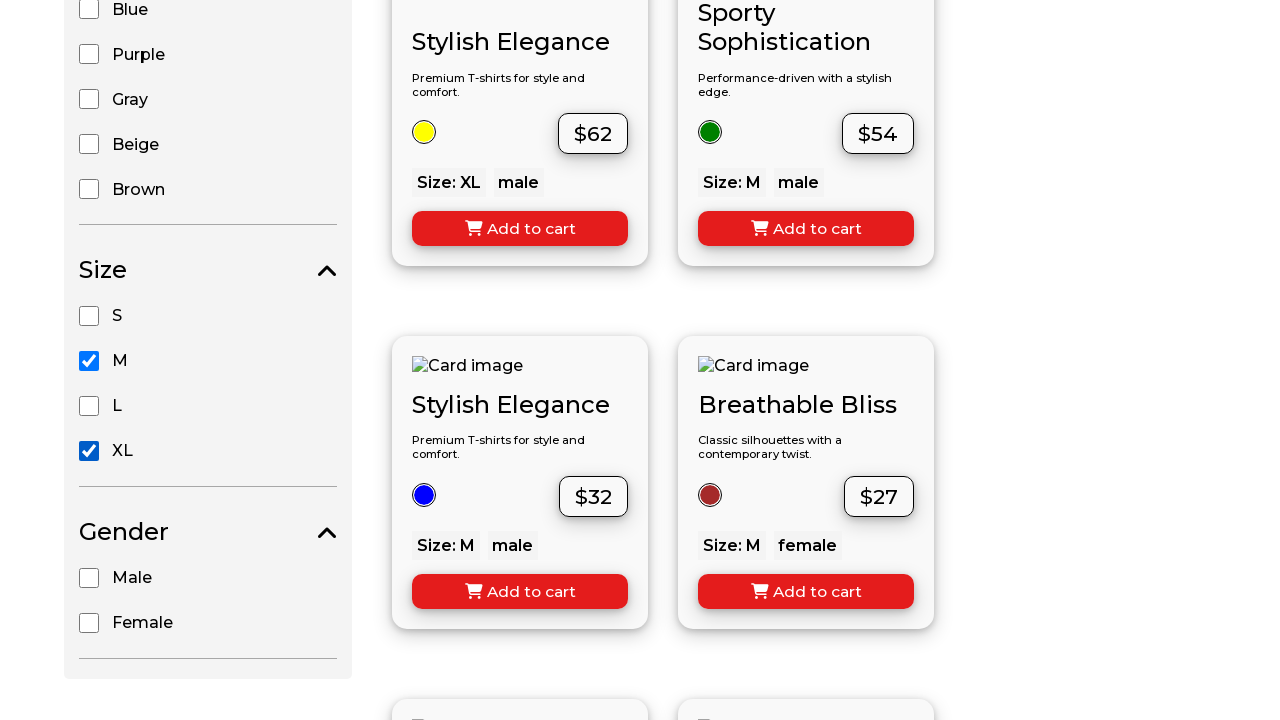

Filtered products with M and XL sizes loaded
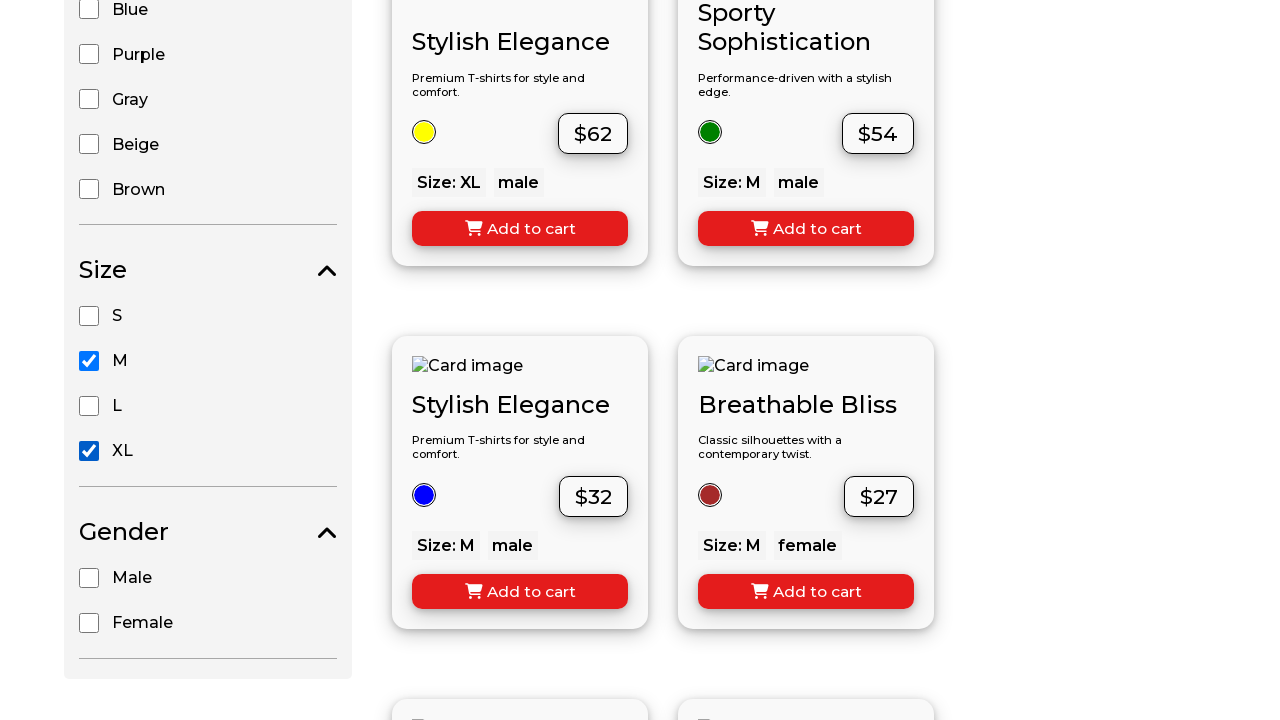

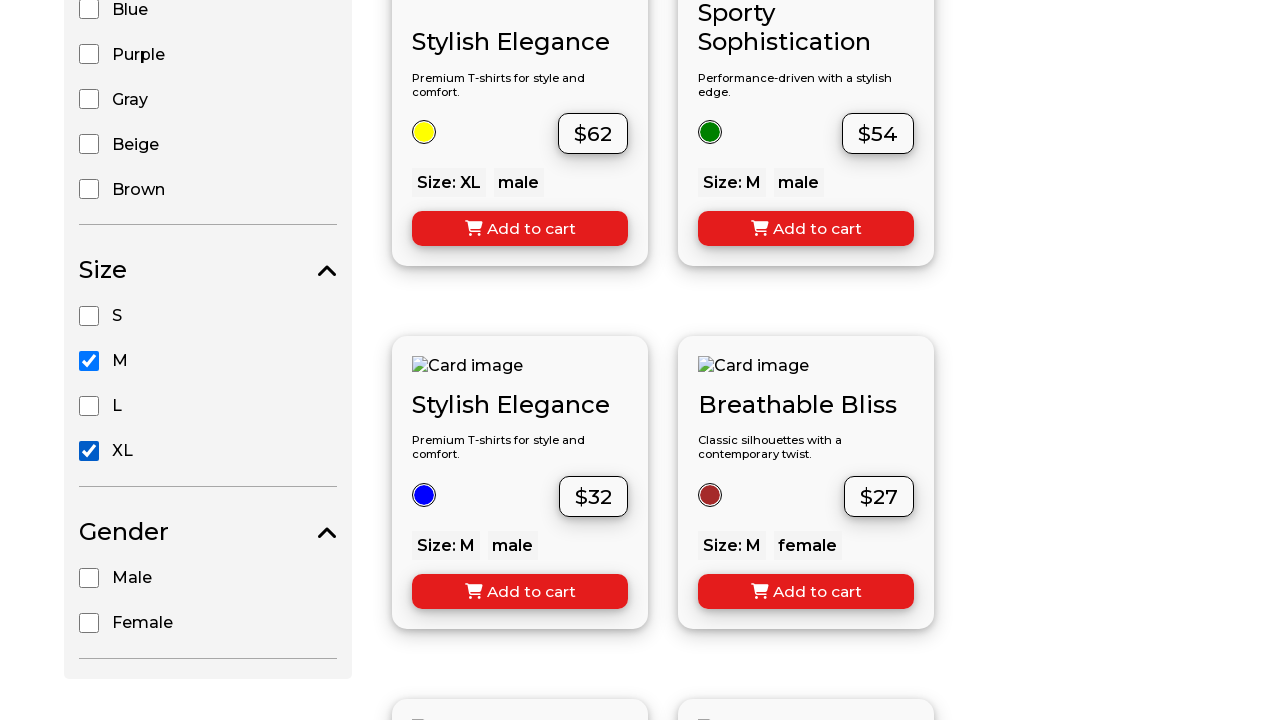